Navigates through a Microsoft Learn training module, clicking through 9 units, answering 3 quiz questions in a knowledge check unit, and completing the module to reach the summary page.

Starting URL: https://learn.microsoft.com/en-us/training/modules/design-data-storage-solution-for-relational-data/

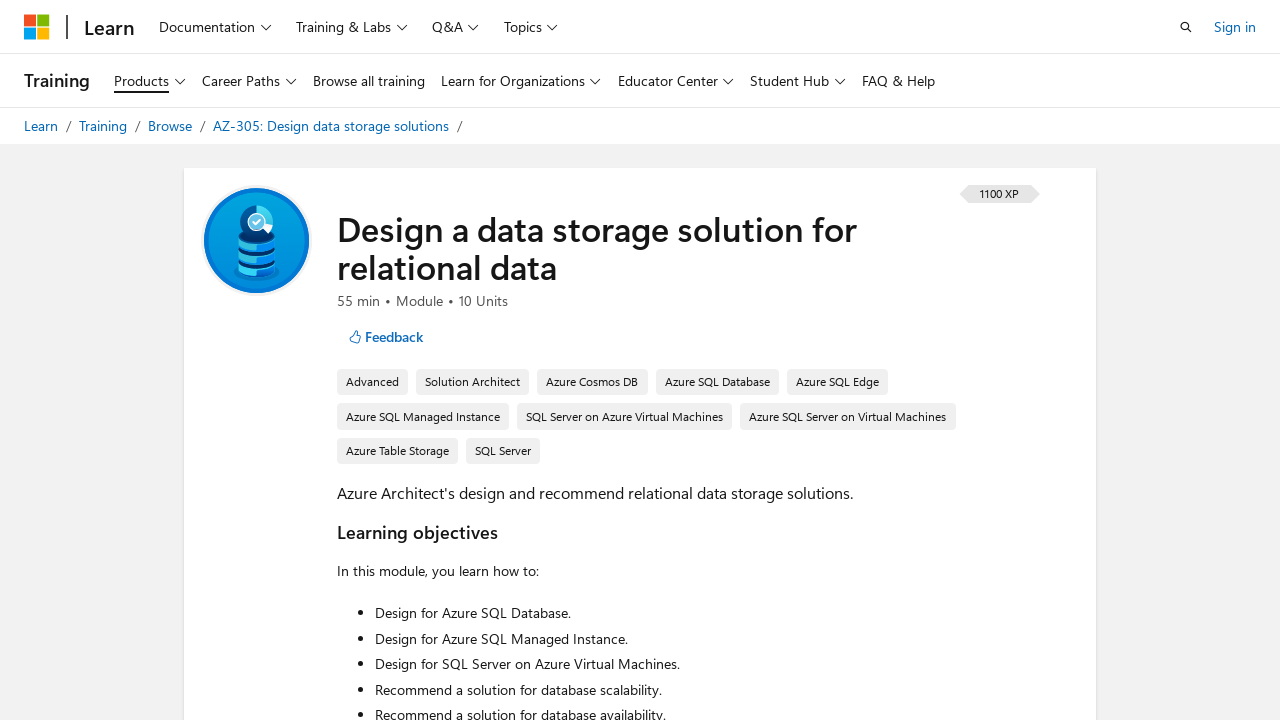

Clicked Start button to begin the module at (368, 360) on xpath=//span[.='Start']
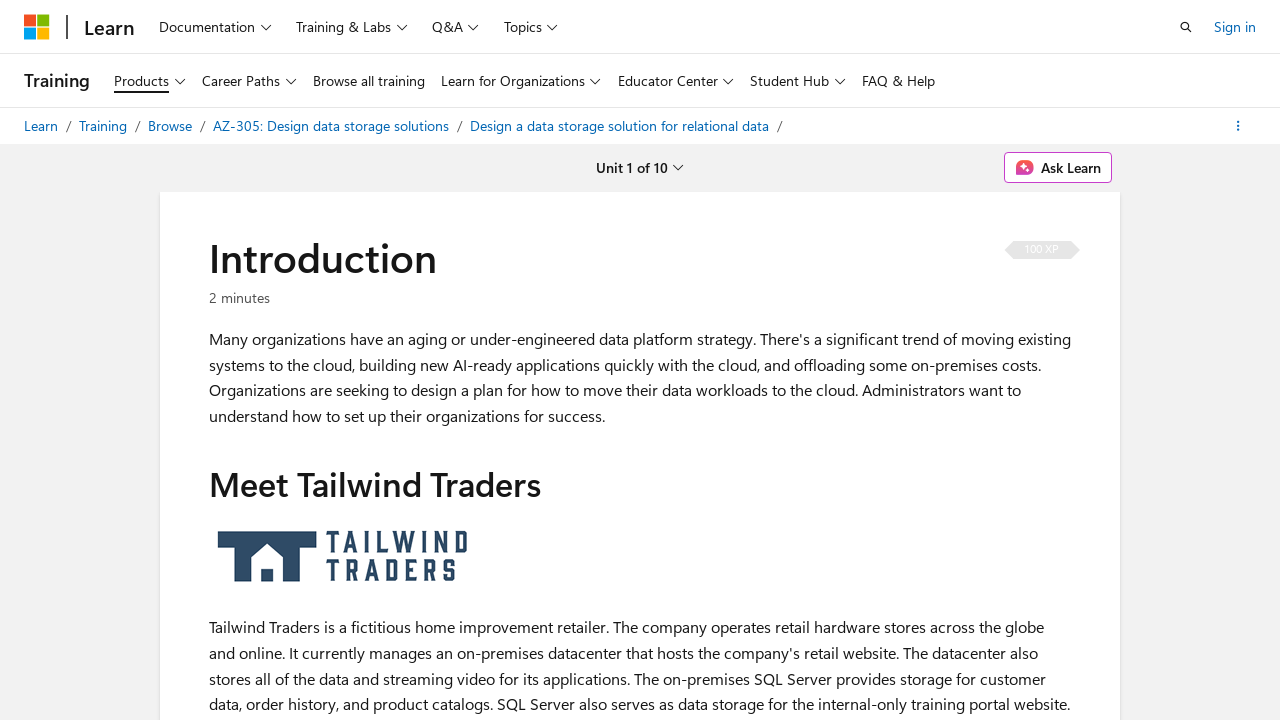

Waited 2 seconds for page to load before unit 1
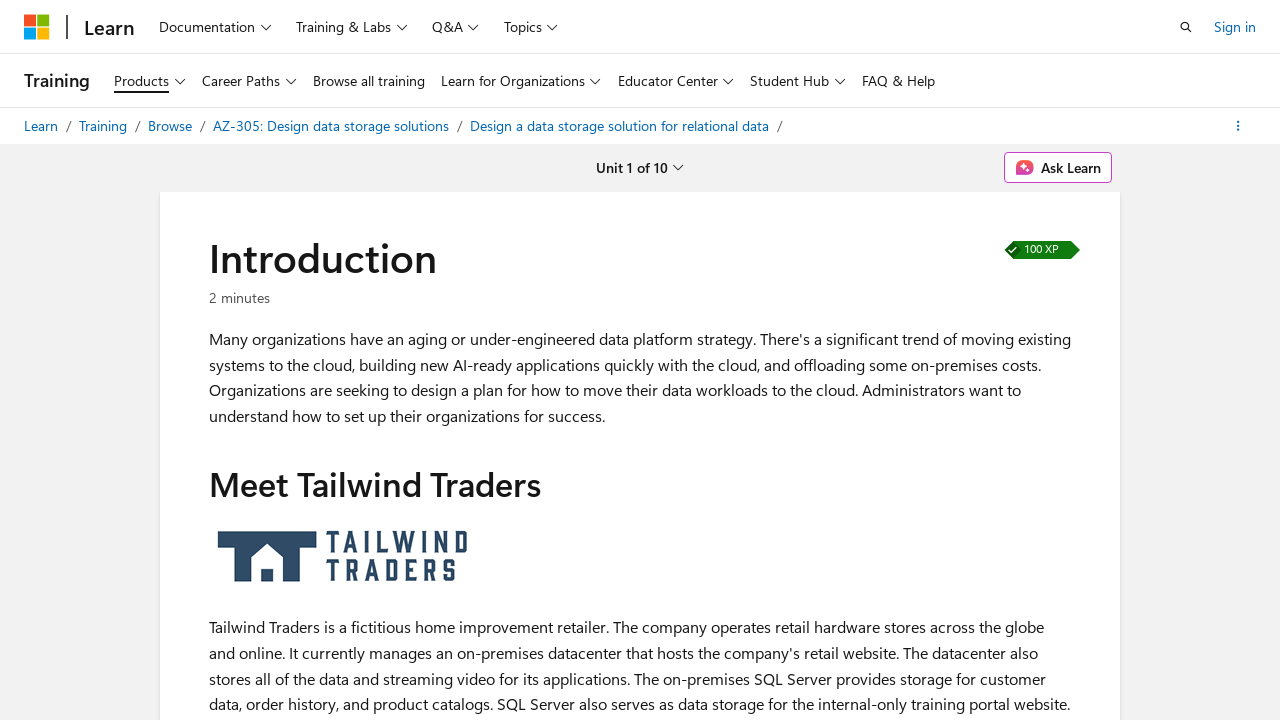

Clicked Next button to proceed to unit 2 at (240, 360) on xpath=//span[.='Next']
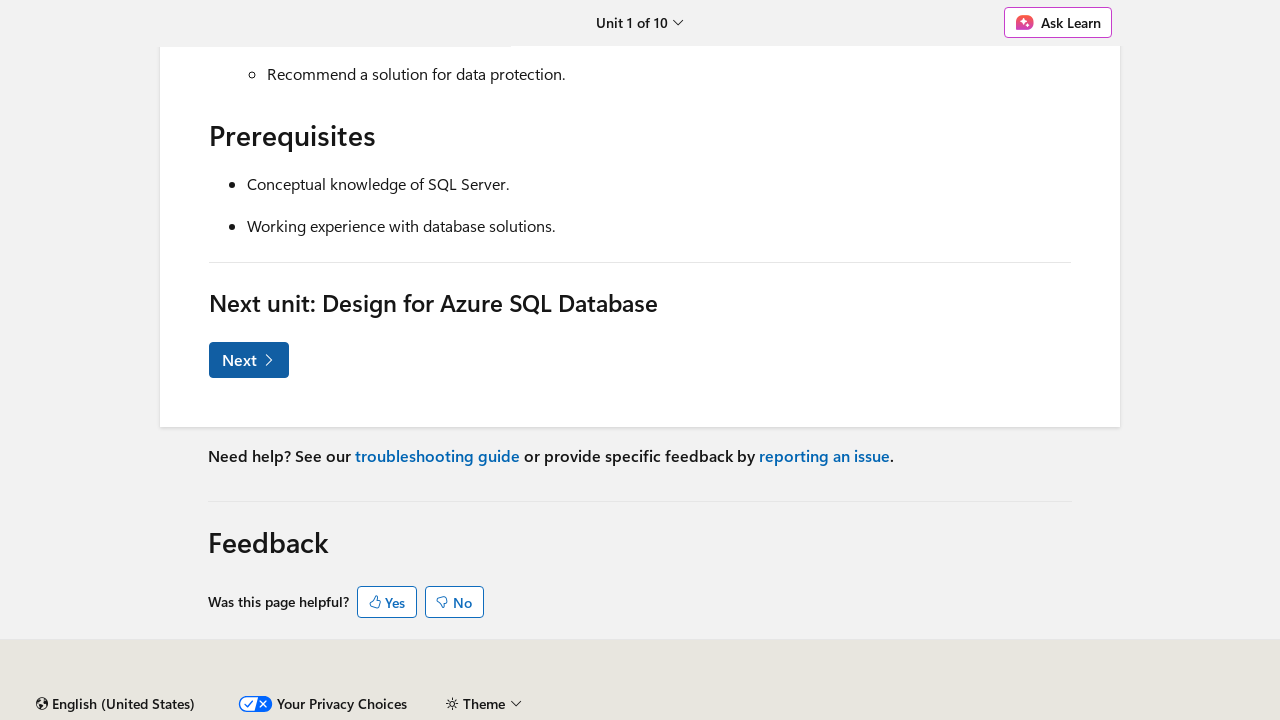

Waited 2 seconds for page to load before unit 2
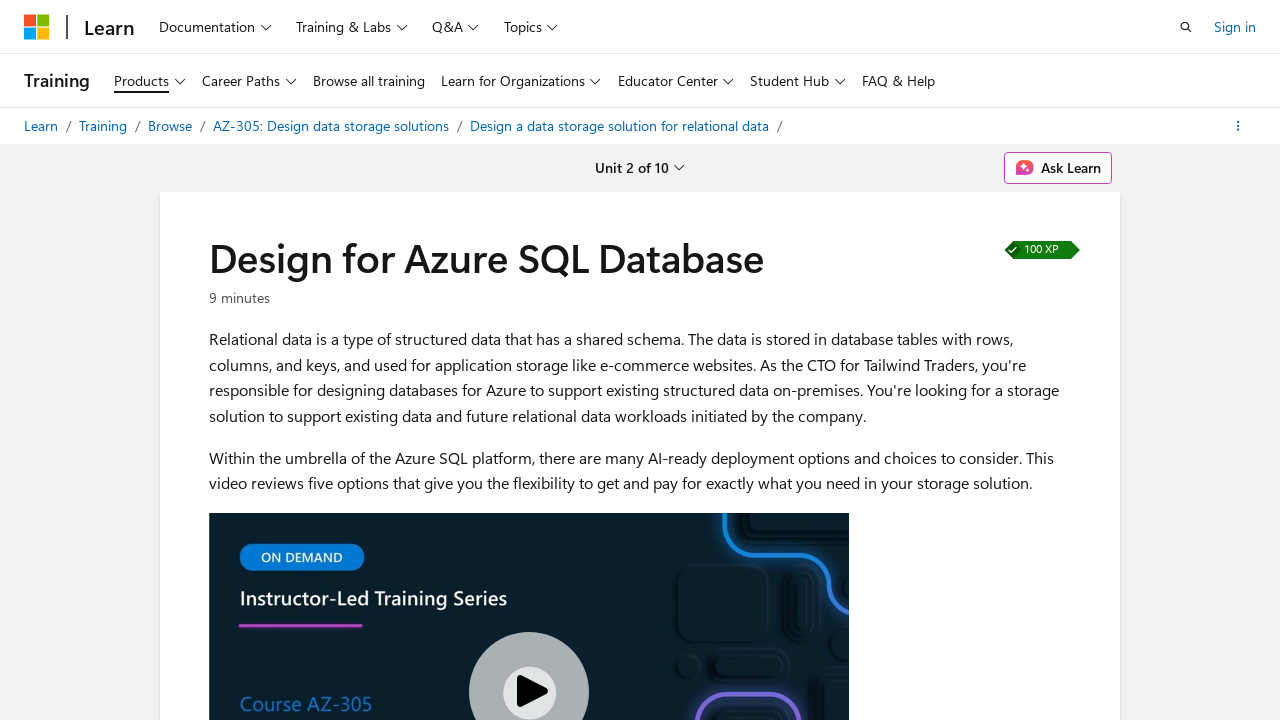

Clicked Next button to proceed to unit 3 at (355, 360) on xpath=//span[.='Next']
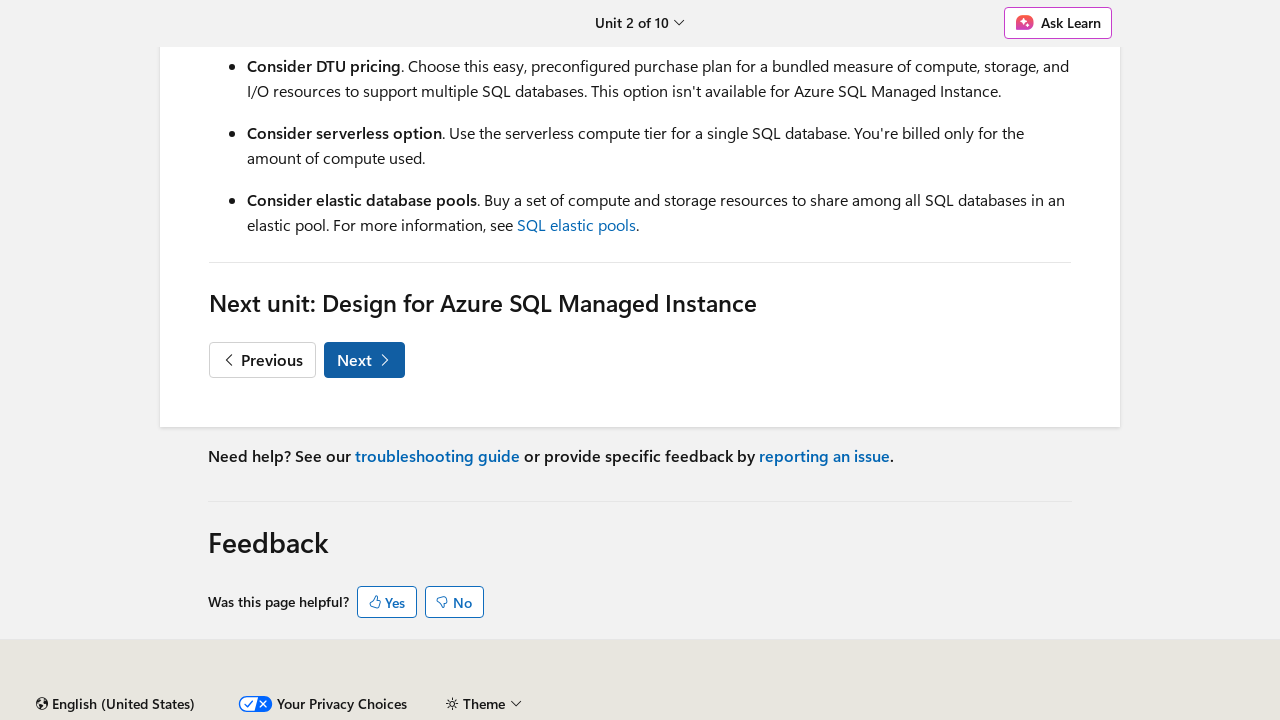

Waited 2 seconds for page to load before unit 3
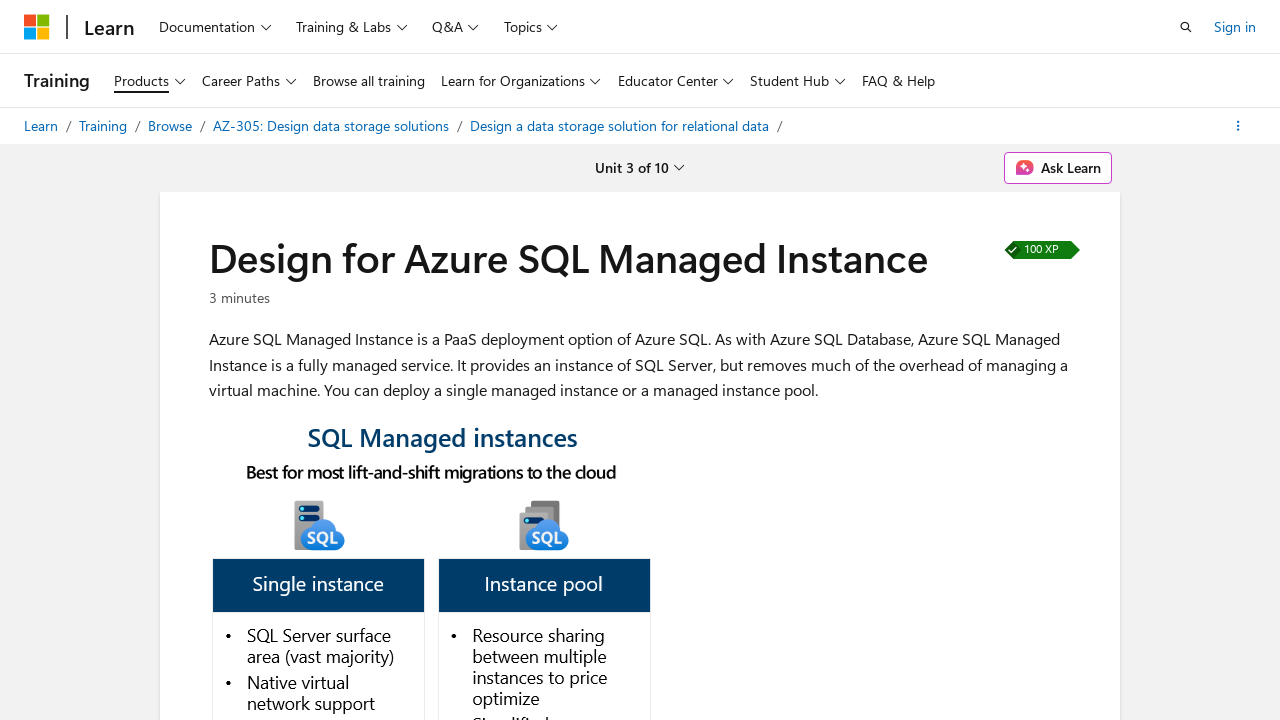

Clicked Next button to proceed to unit 4 at (355, 360) on xpath=//span[.='Next']
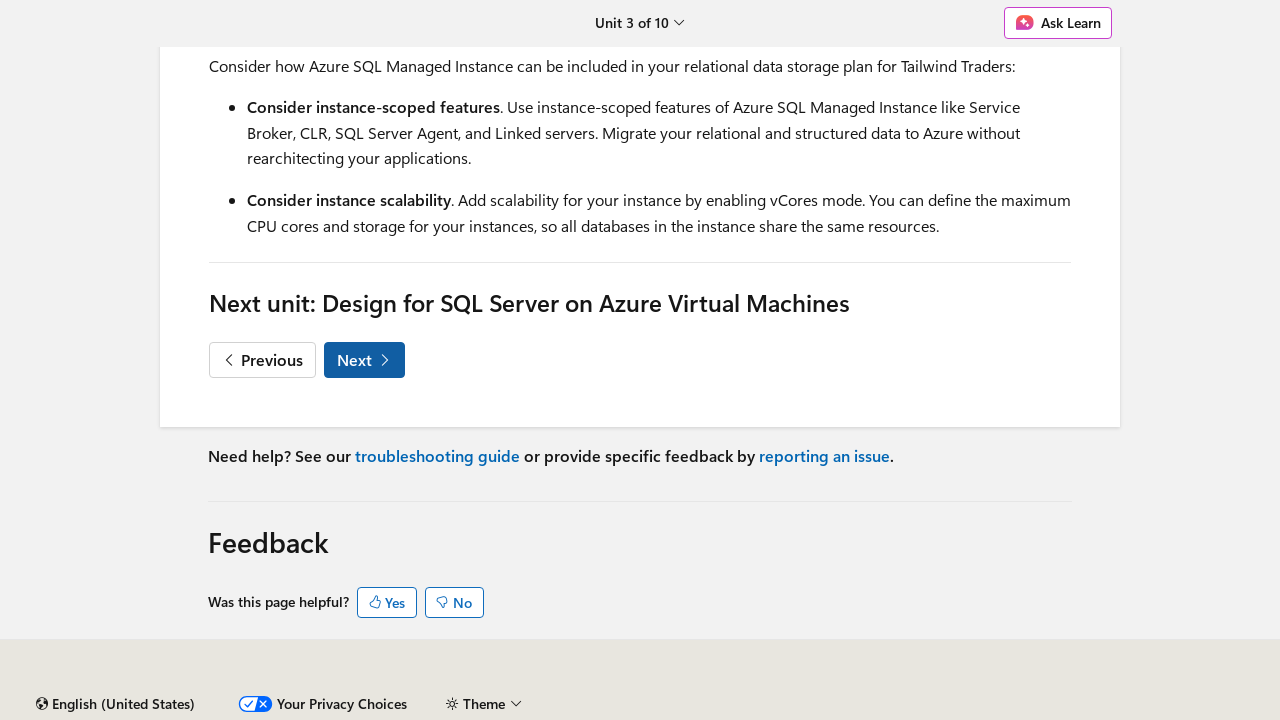

Waited 2 seconds for page to load before unit 4
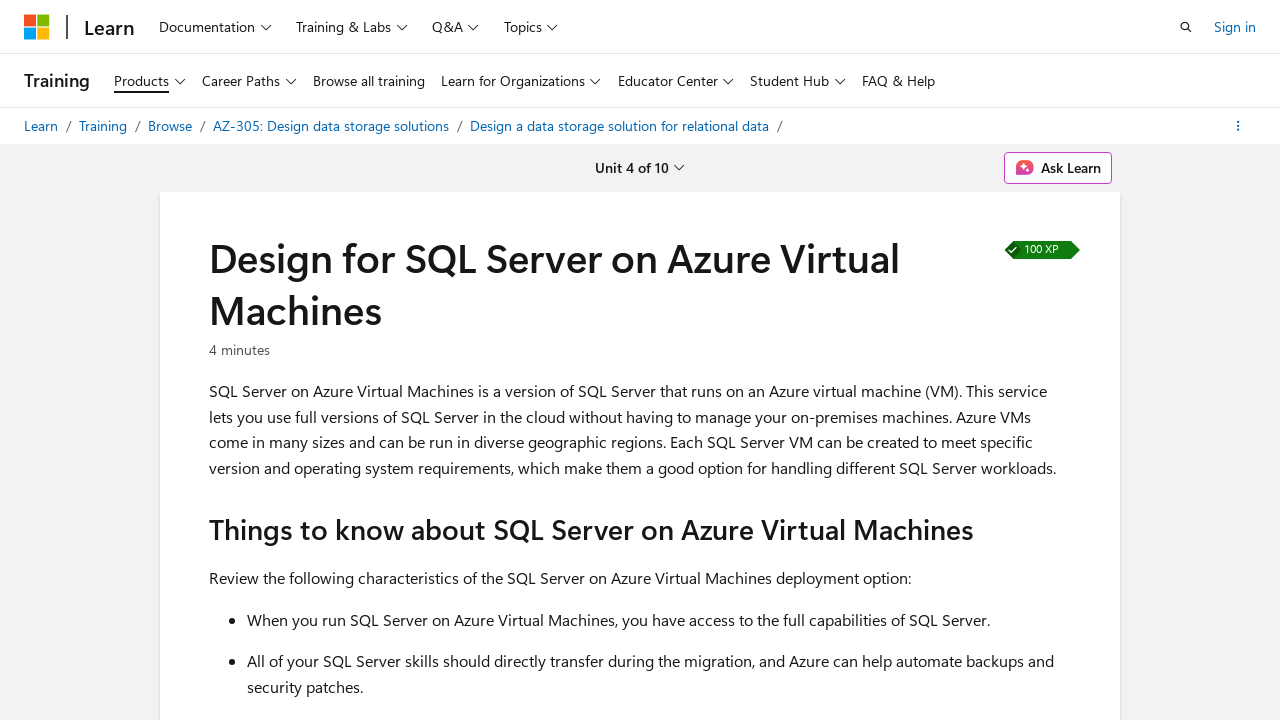

Clicked Next button to proceed to unit 5 at (355, 361) on xpath=//span[.='Next']
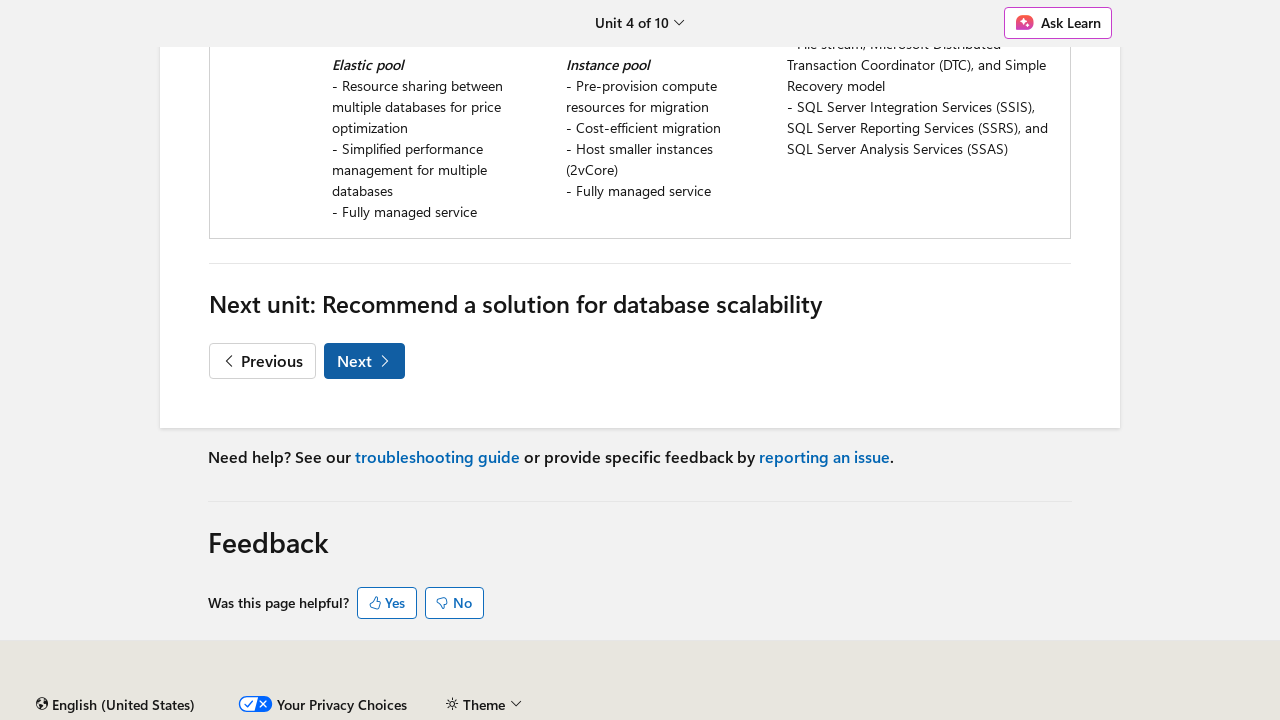

Waited 2 seconds for page to load before unit 5
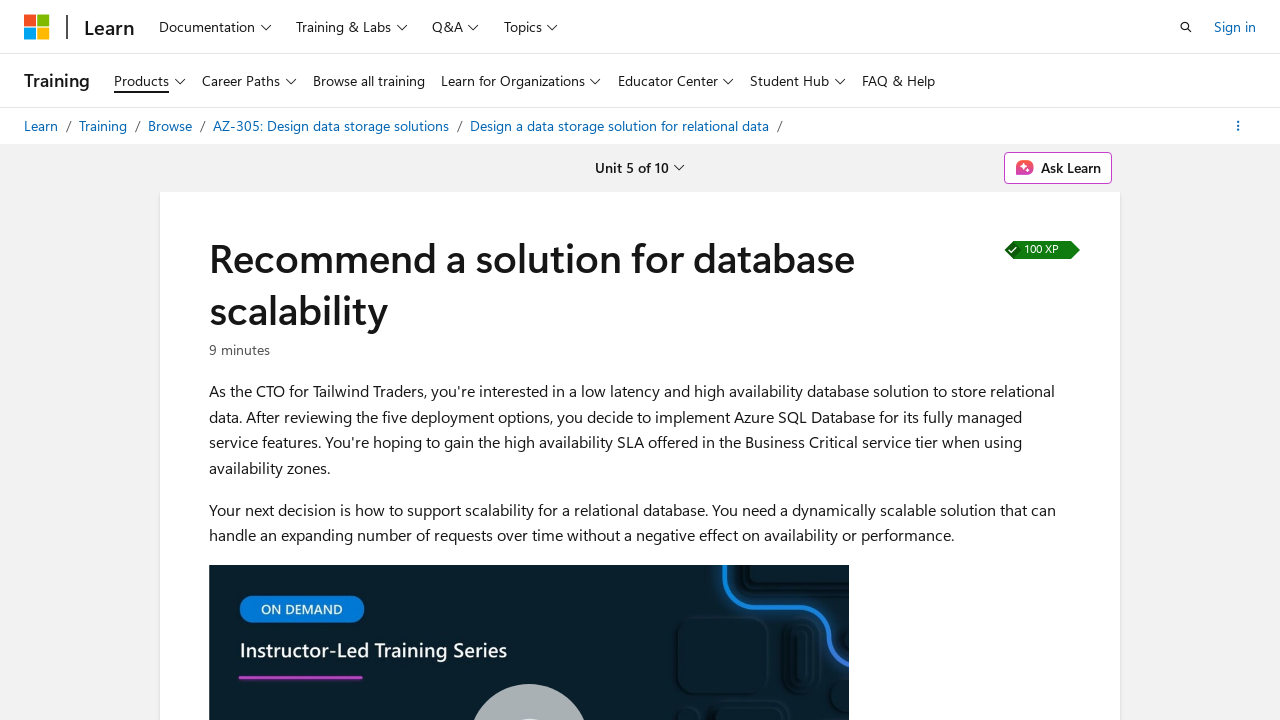

Clicked Next button to proceed to unit 6 at (355, 360) on xpath=//span[.='Next']
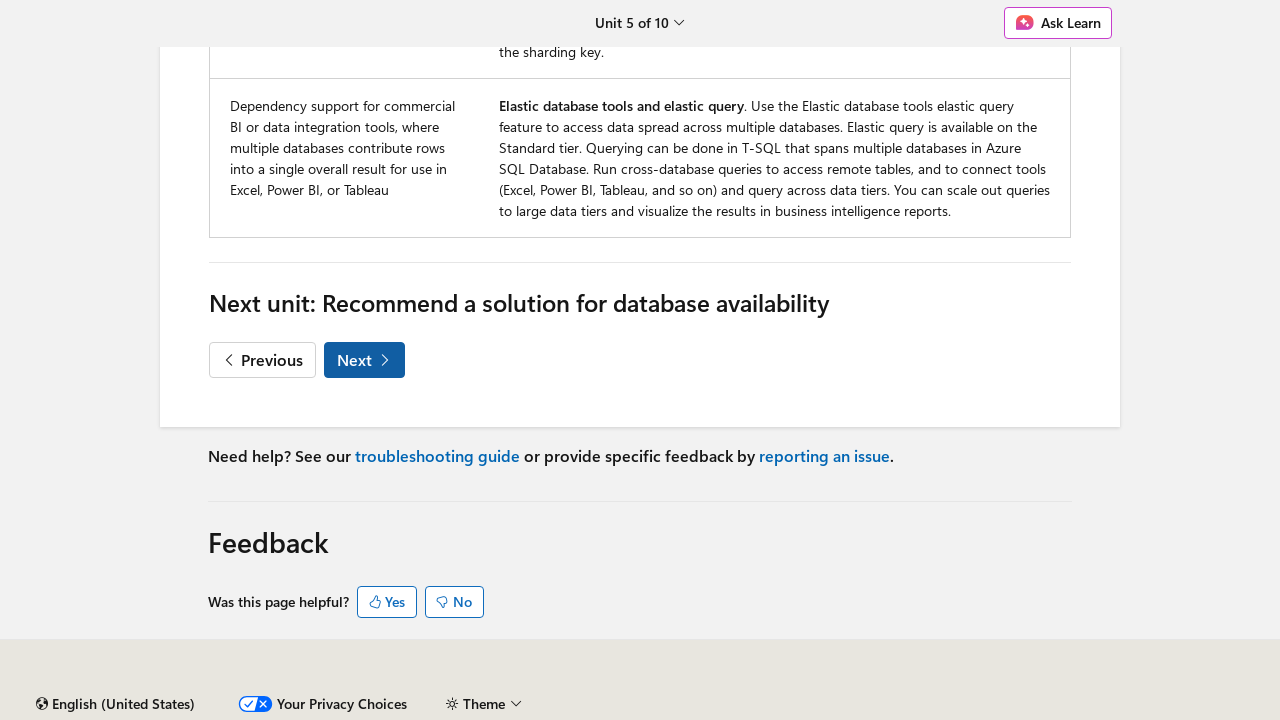

Waited 2 seconds for page to load before unit 6
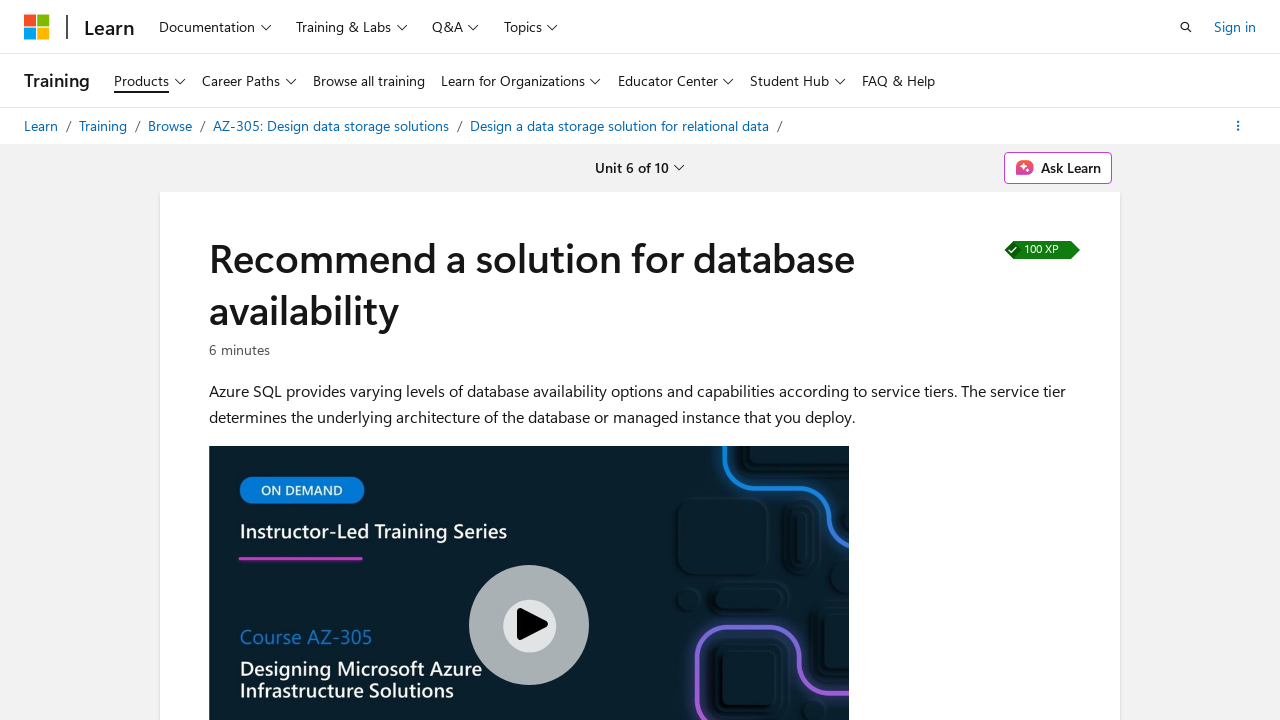

Clicked Next button to proceed to unit 7 at (355, 361) on xpath=//span[.='Next']
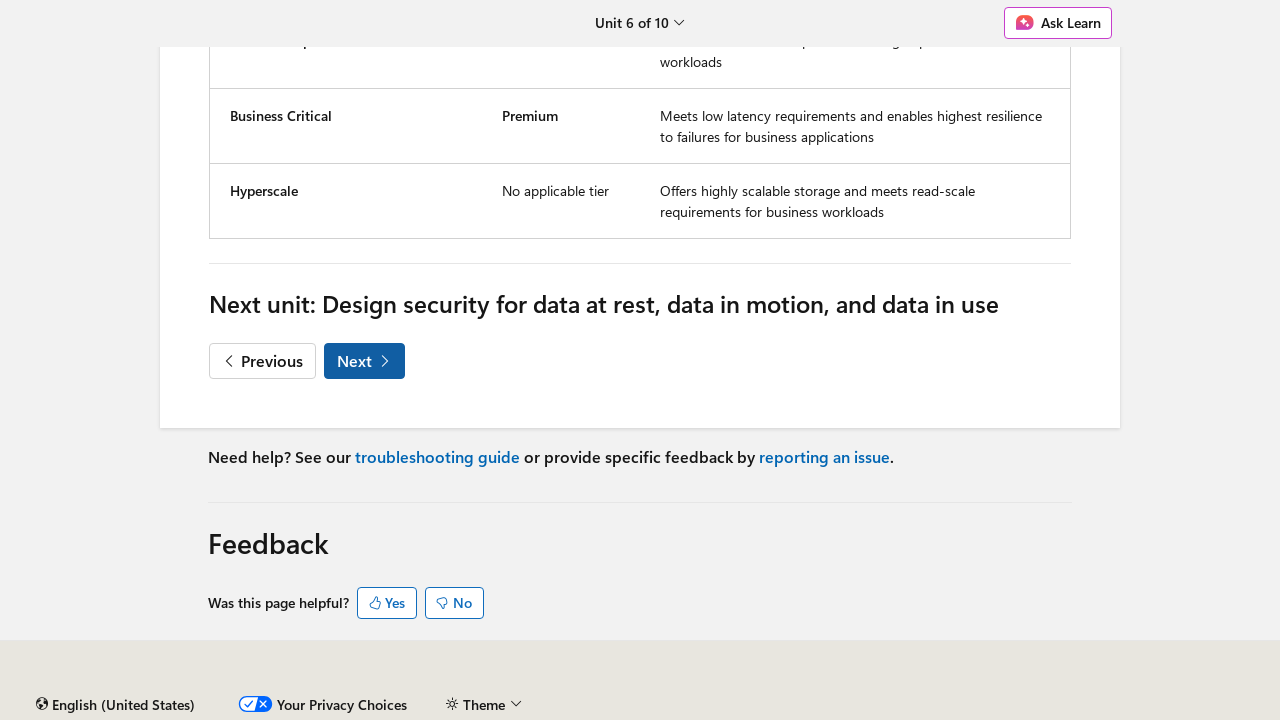

Waited 2 seconds for page to load before unit 7
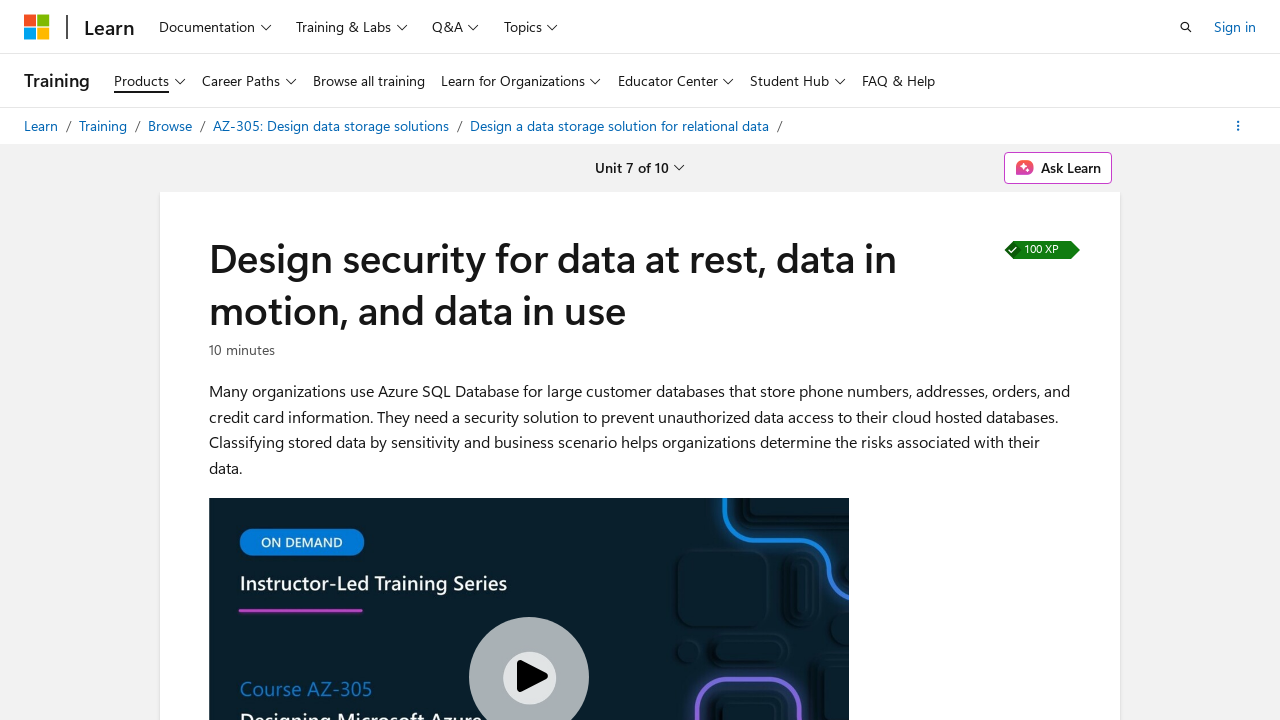

Clicked Next button to proceed to unit 8 at (355, 360) on xpath=//span[.='Next']
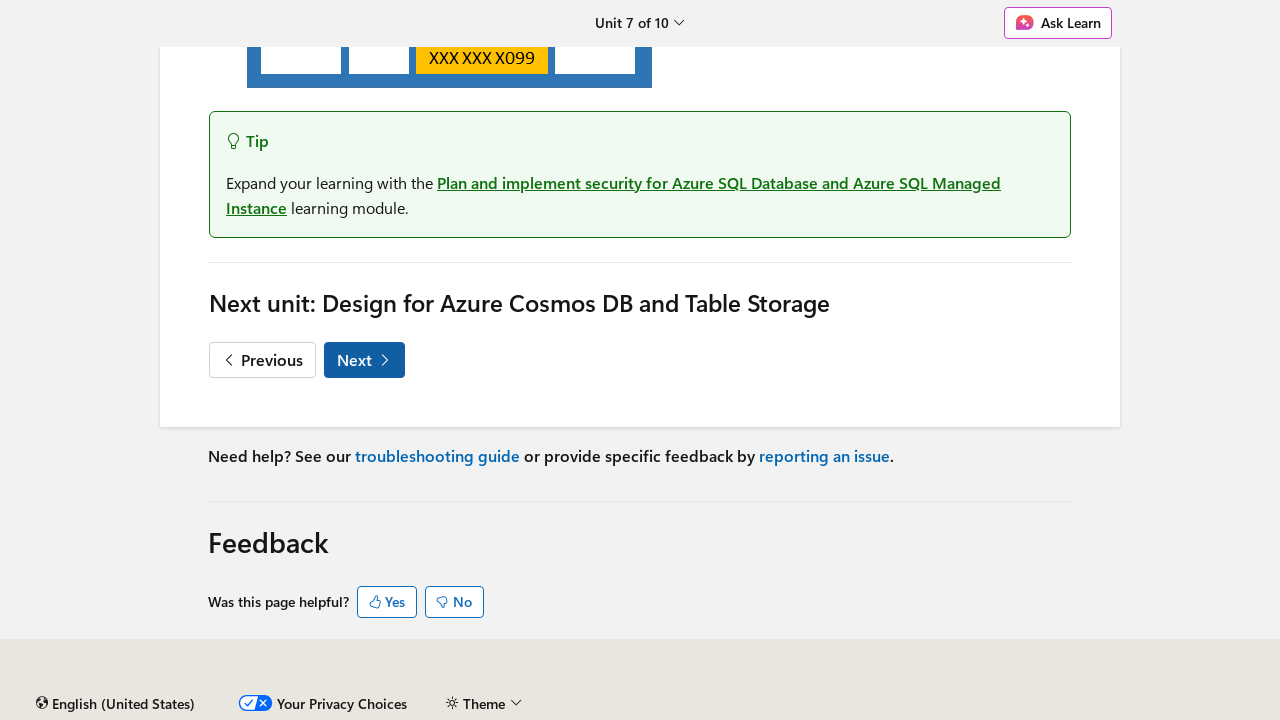

Waited 2 seconds for page to load before unit 8
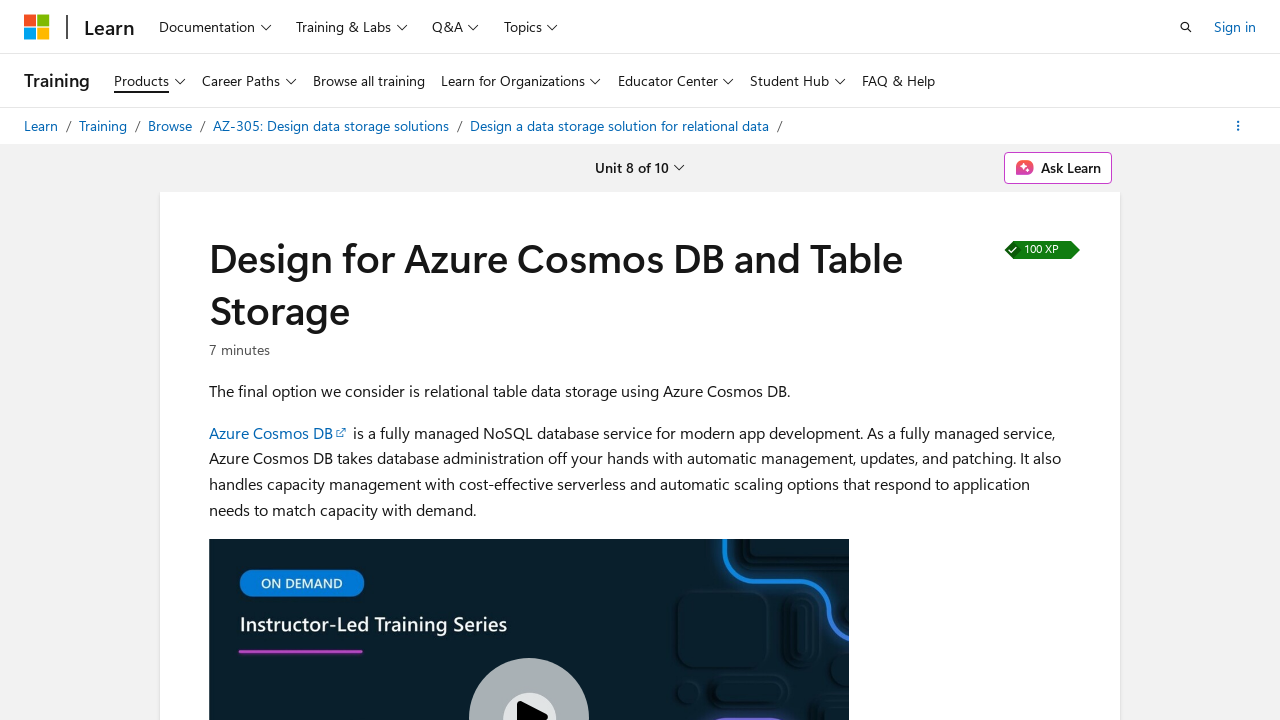

Clicked Next button to proceed to unit 9 at (355, 361) on xpath=//span[.='Next']
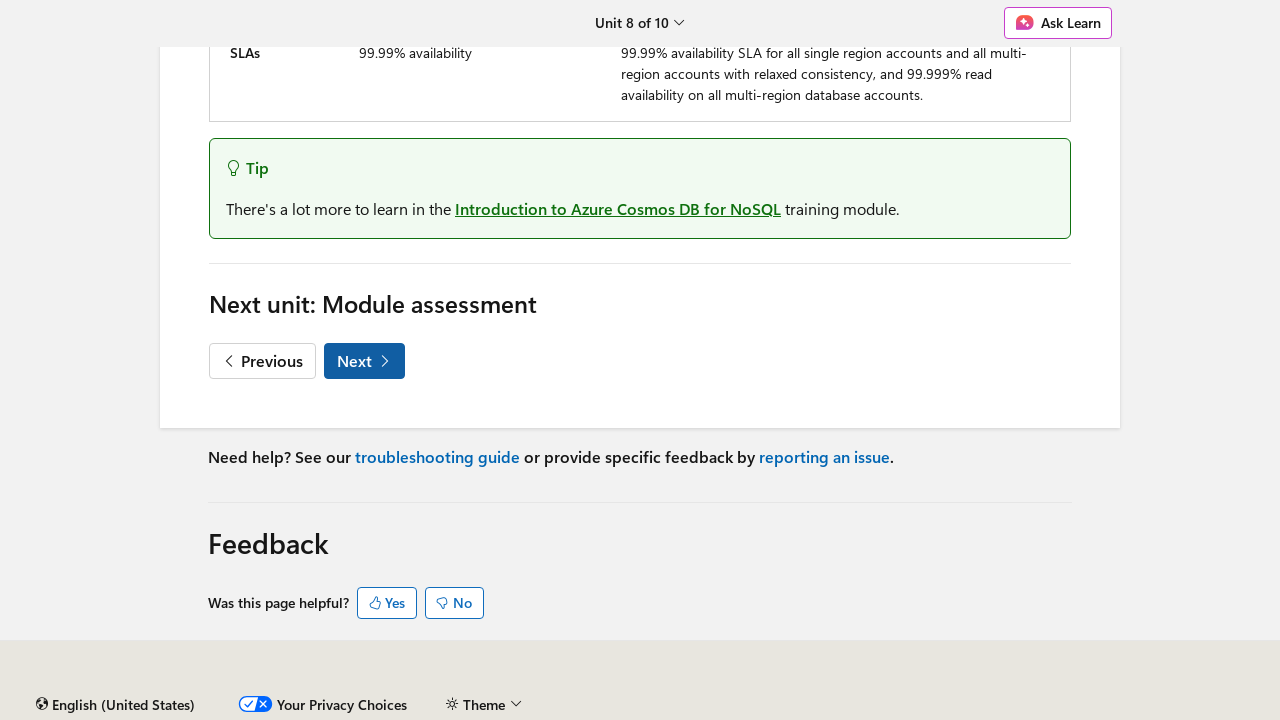

Waited 2 seconds for Knowledge Check unit to load
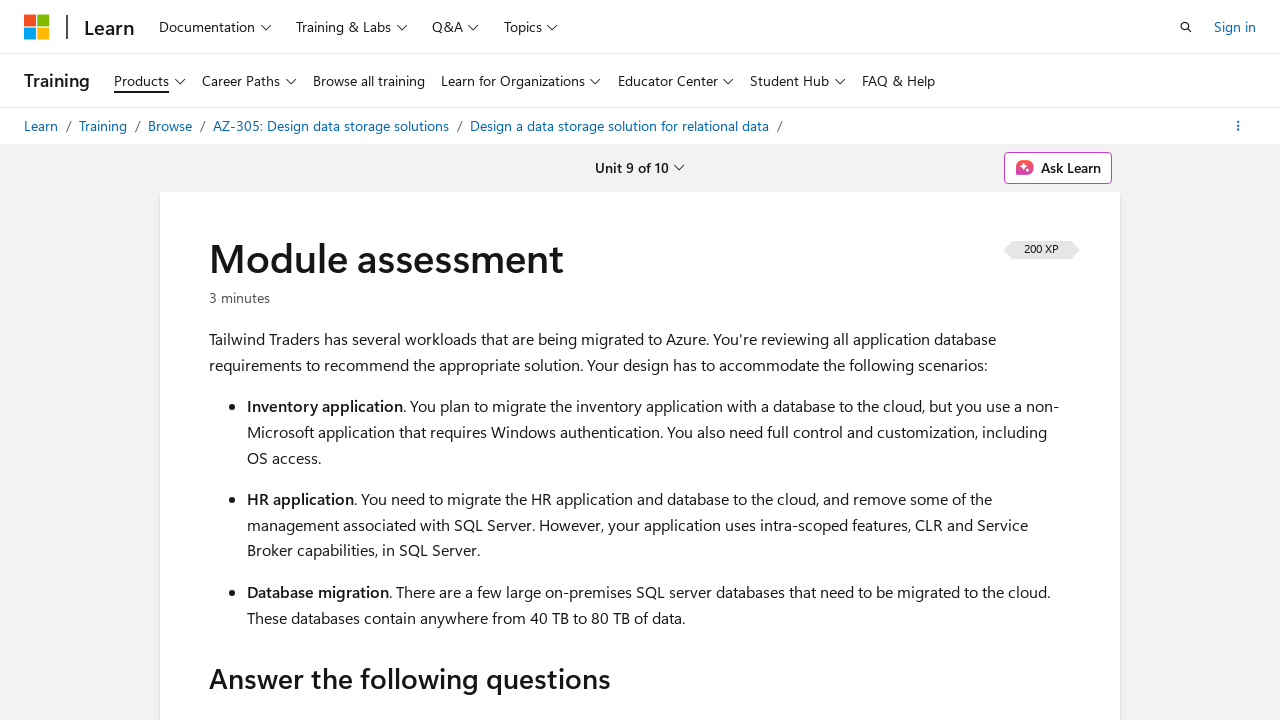

Selected answer for 1st quiz question at (640, 385) on label[for='quiz-choice-0-0']
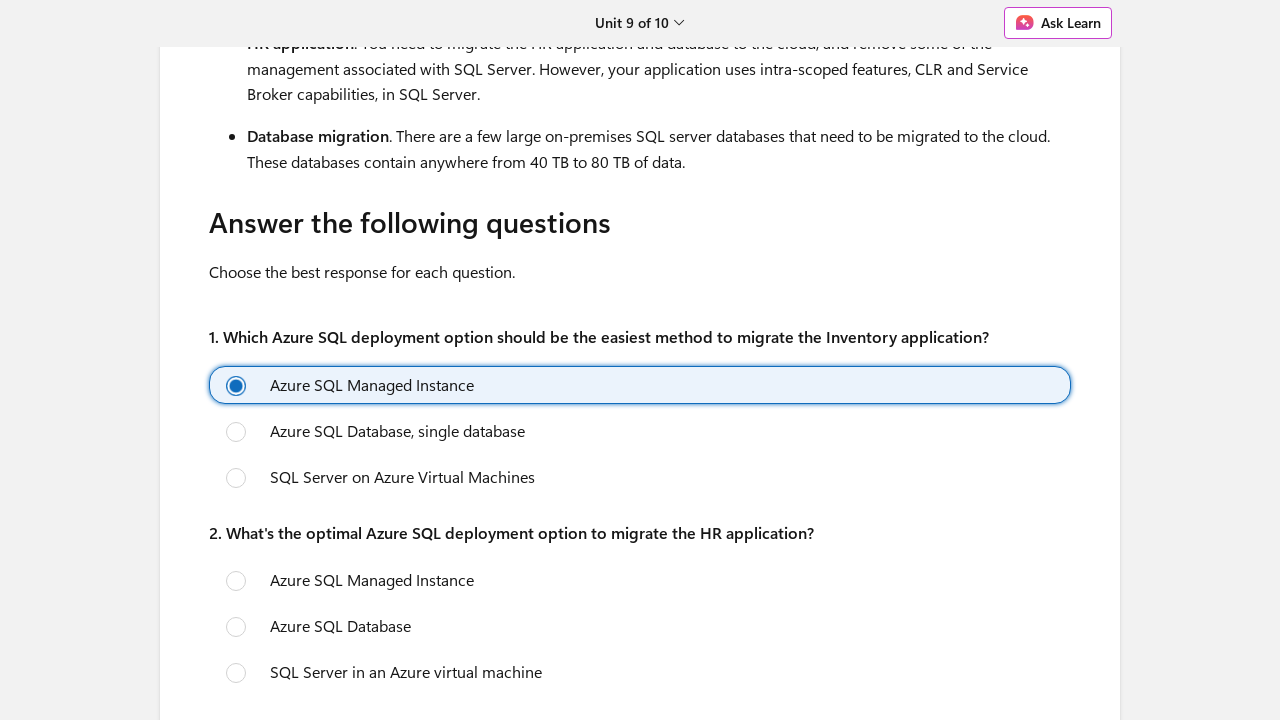

Waited 1 second after selecting 1st answer
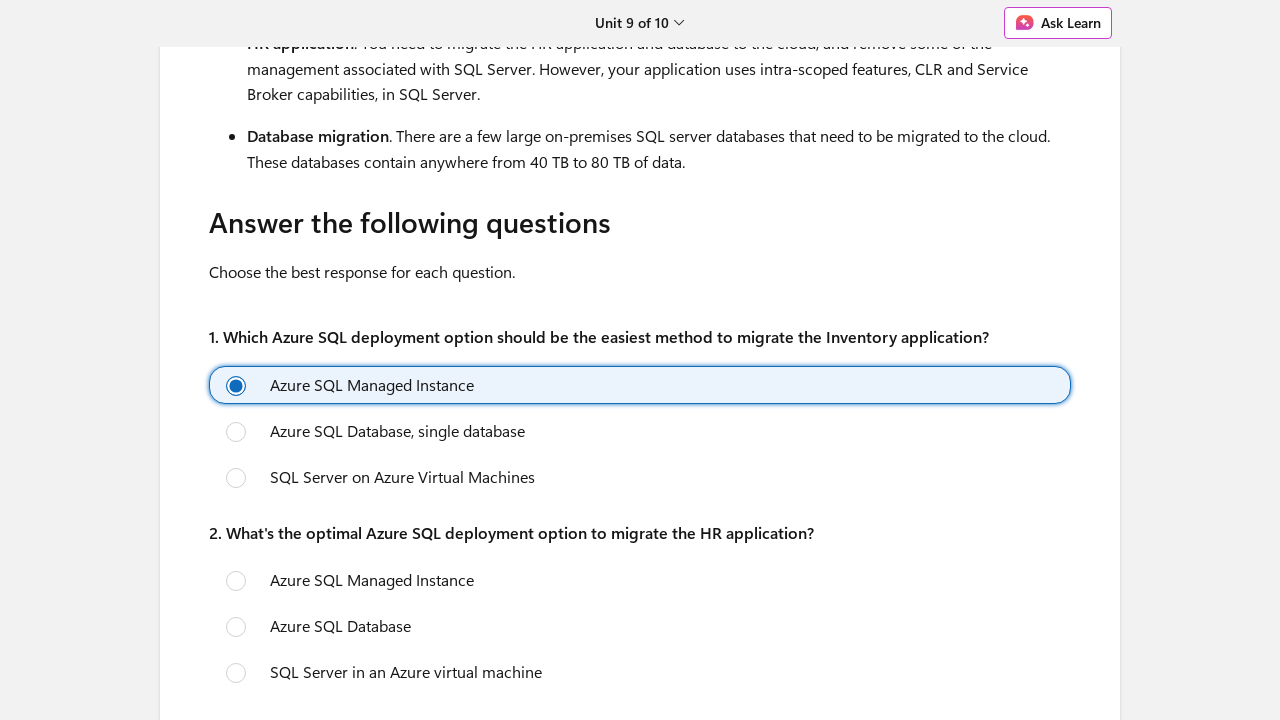

Selected answer for 2nd quiz question at (640, 626) on label[for='quiz-choice-1-1']
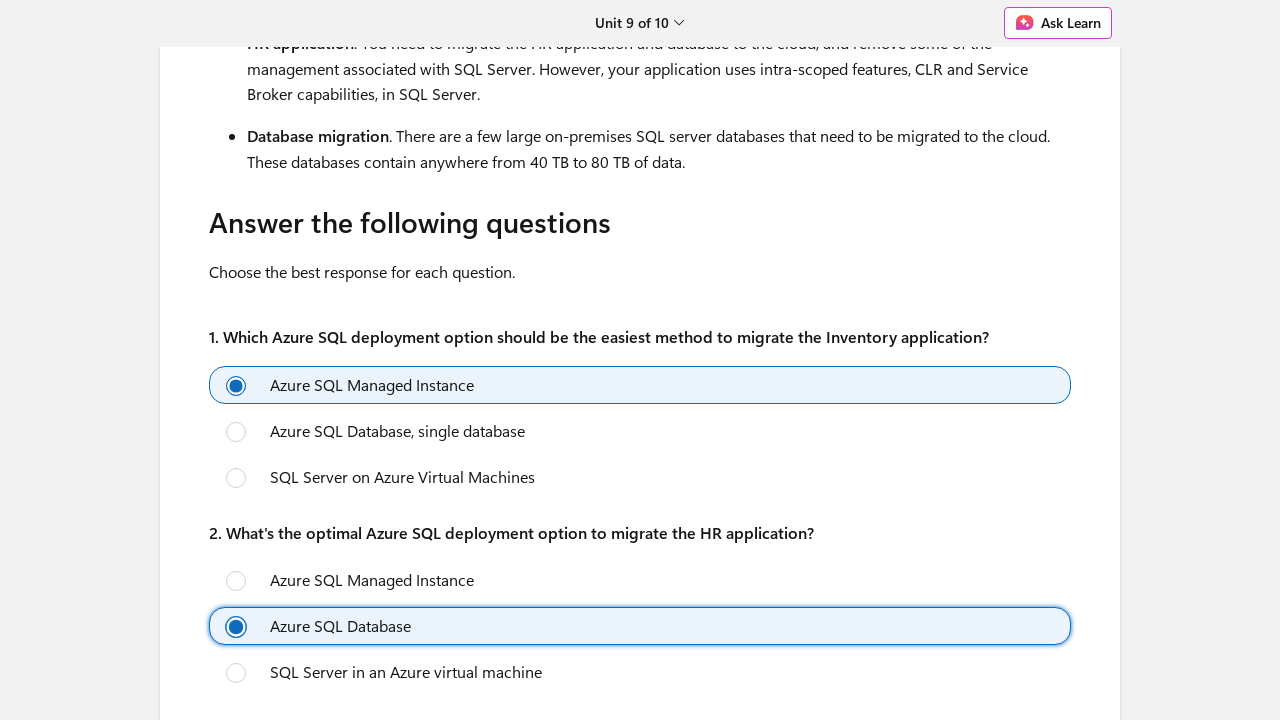

Waited 1 second after selecting 2nd answer
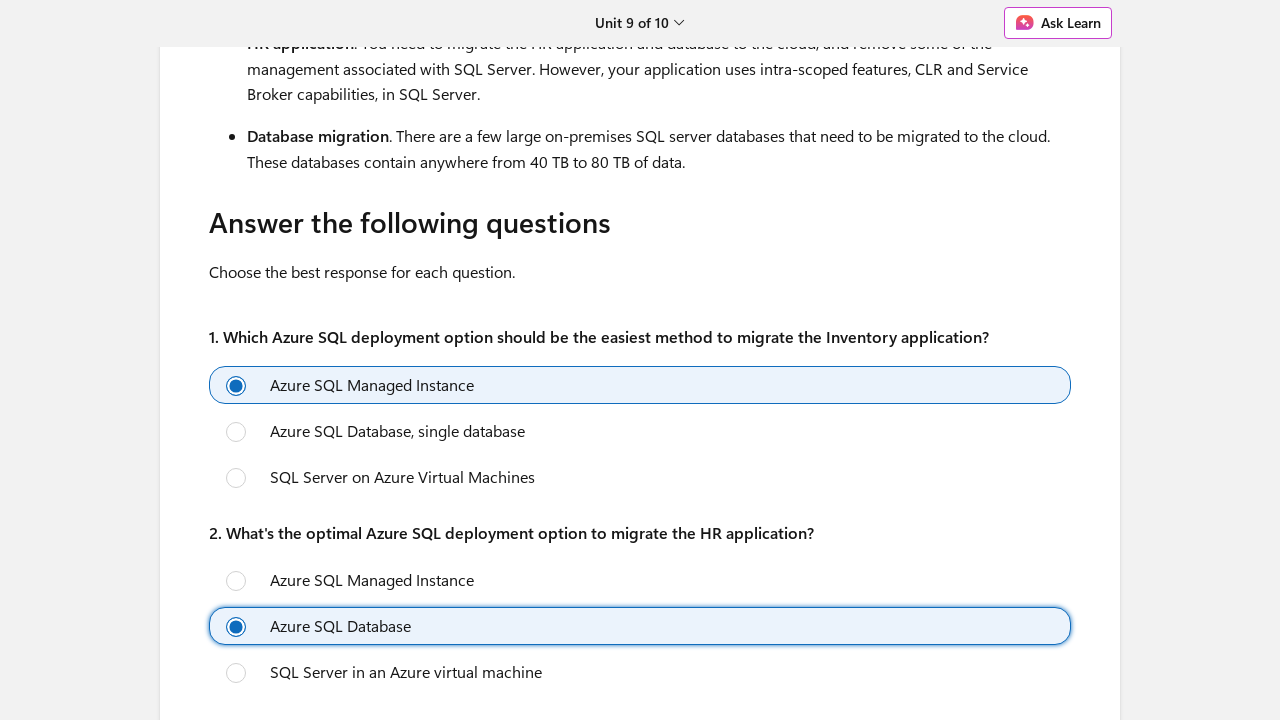

Selected answer for 3rd quiz question at (640, 385) on label[for='quiz-choice-2-2']
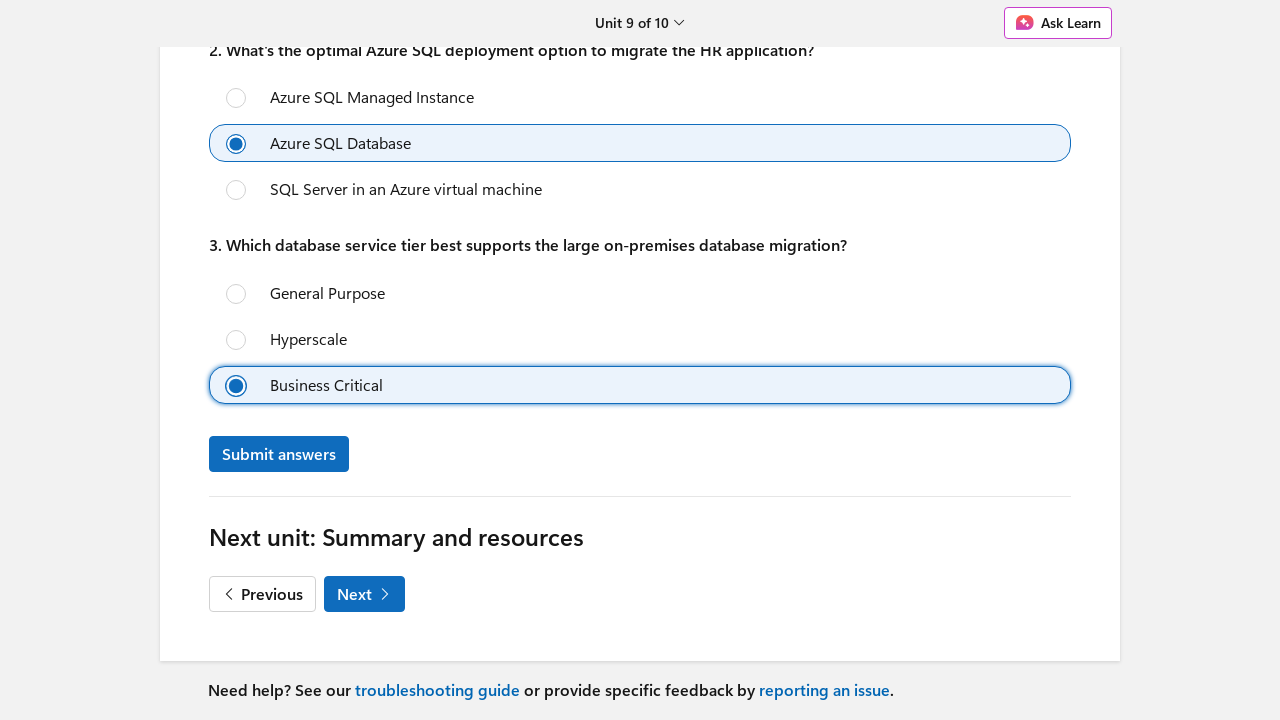

Waited 1 second after selecting 3rd answer
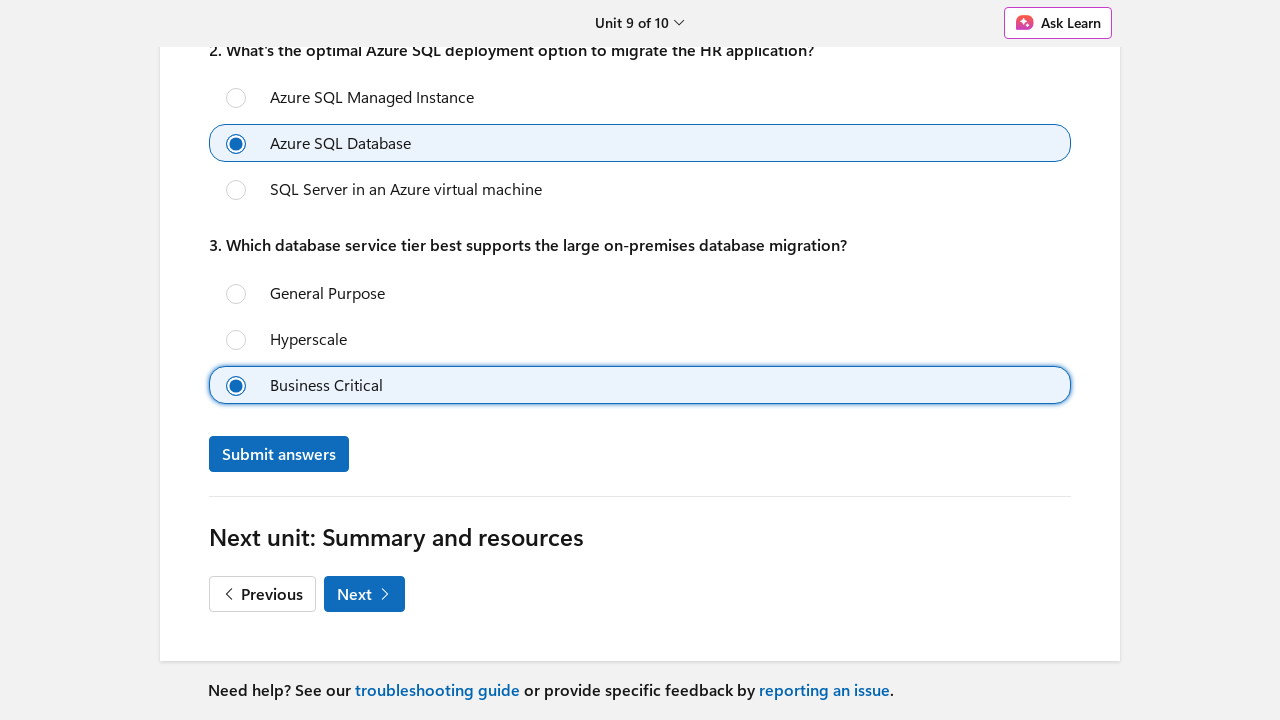

Clicked Submit button to submit quiz answers at (279, 454) on button[data-bi-name='module-unit-module-assessment-submit']
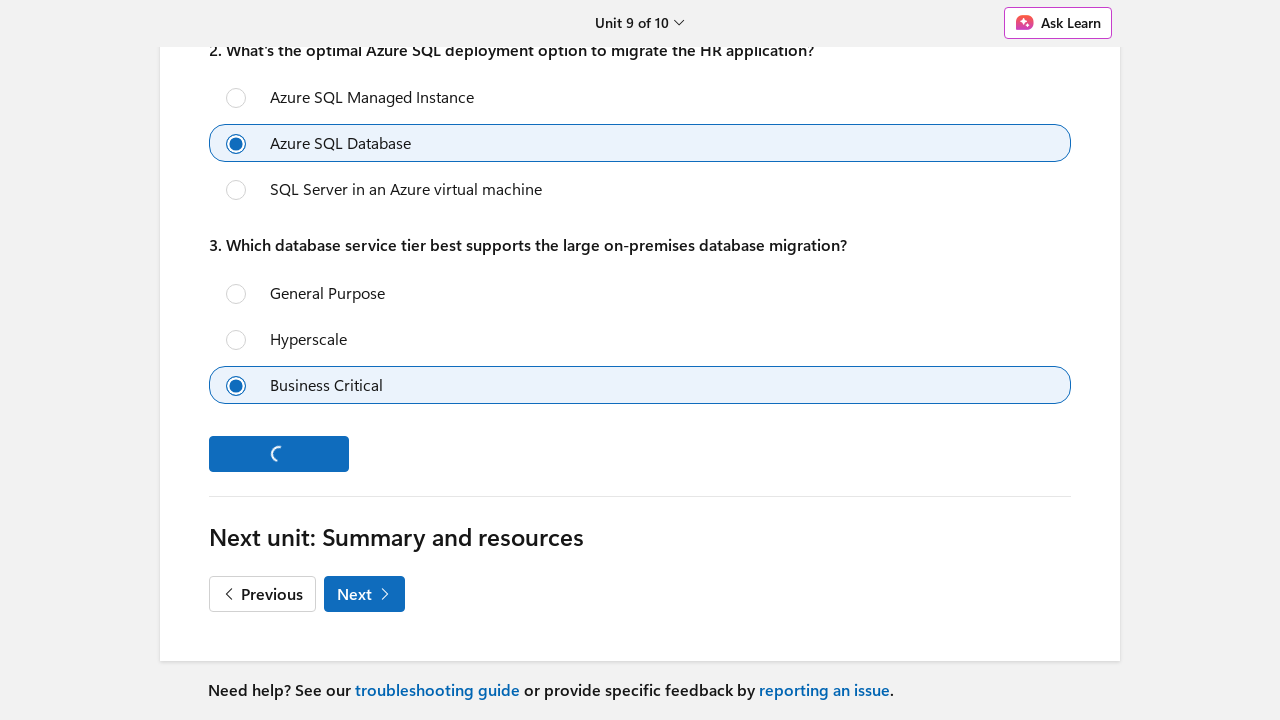

Waited 2 seconds for quiz submission to process
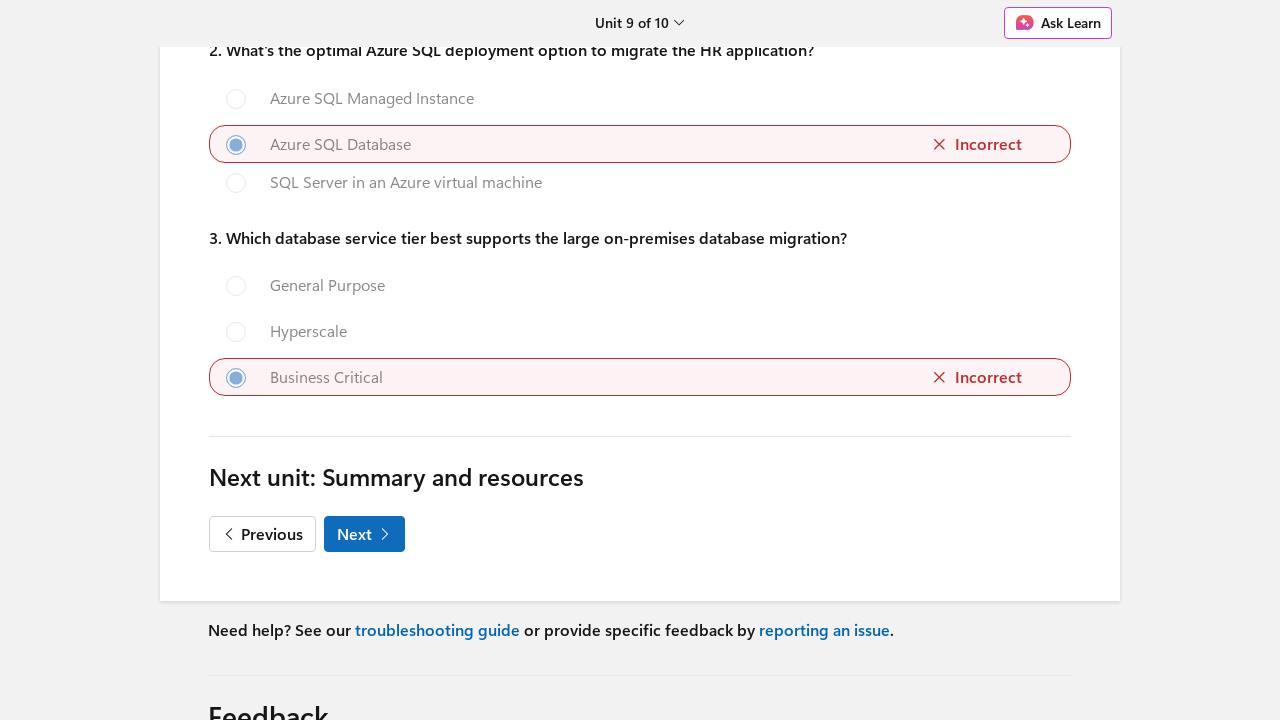

Clicked Next button to navigate to summary page at (355, 534) on xpath=//span[.='Next']
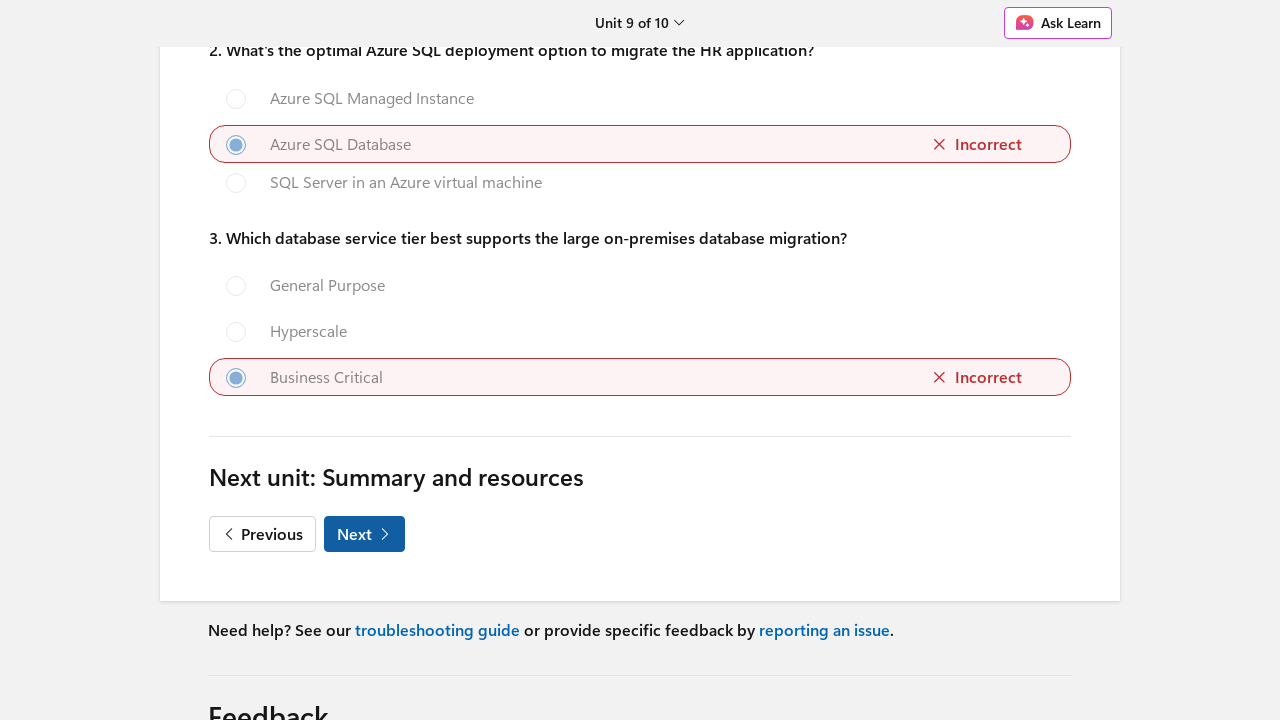

Verified that Summary and resources page has loaded
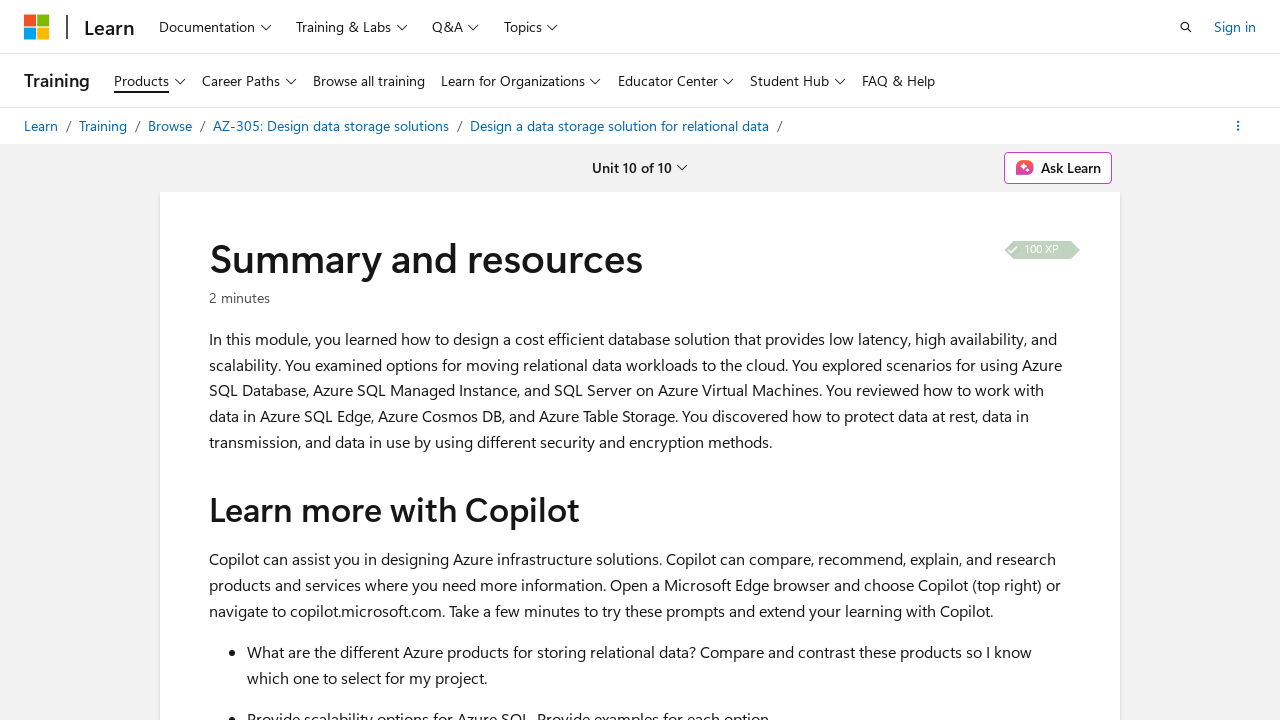

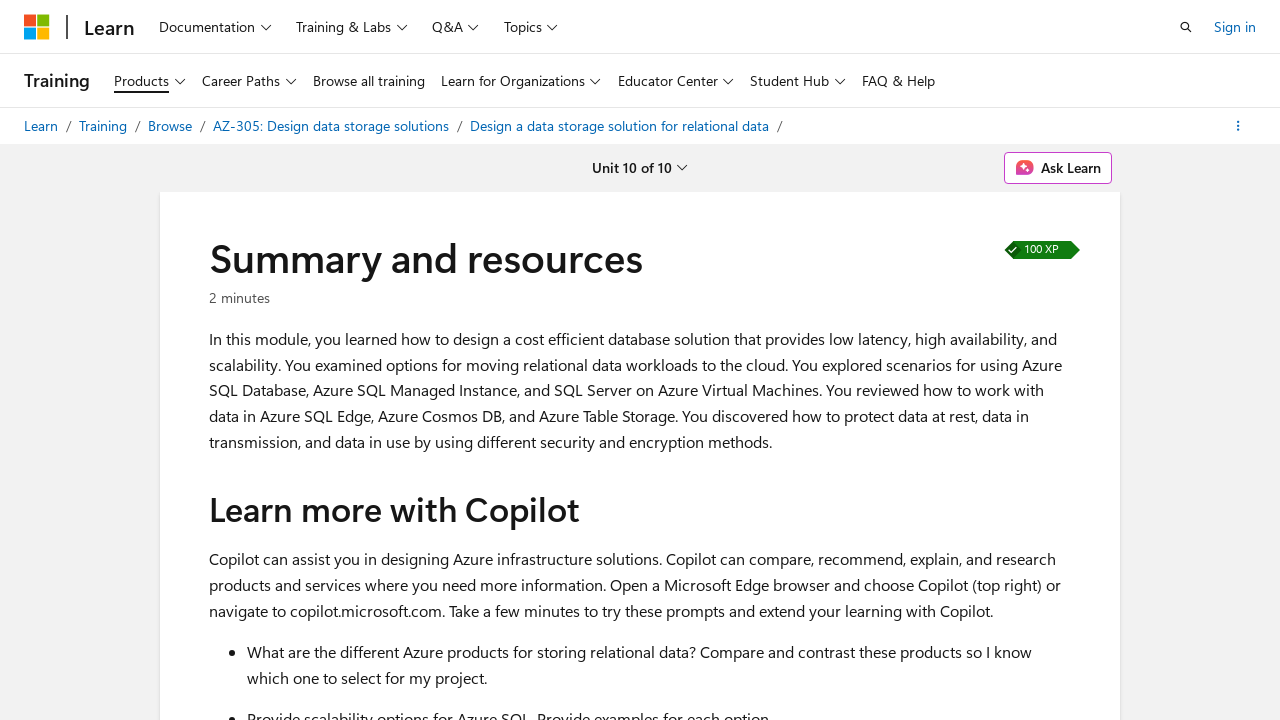